Navigate to the shopping cart directly

Starting URL: https://www.domestika.org/es

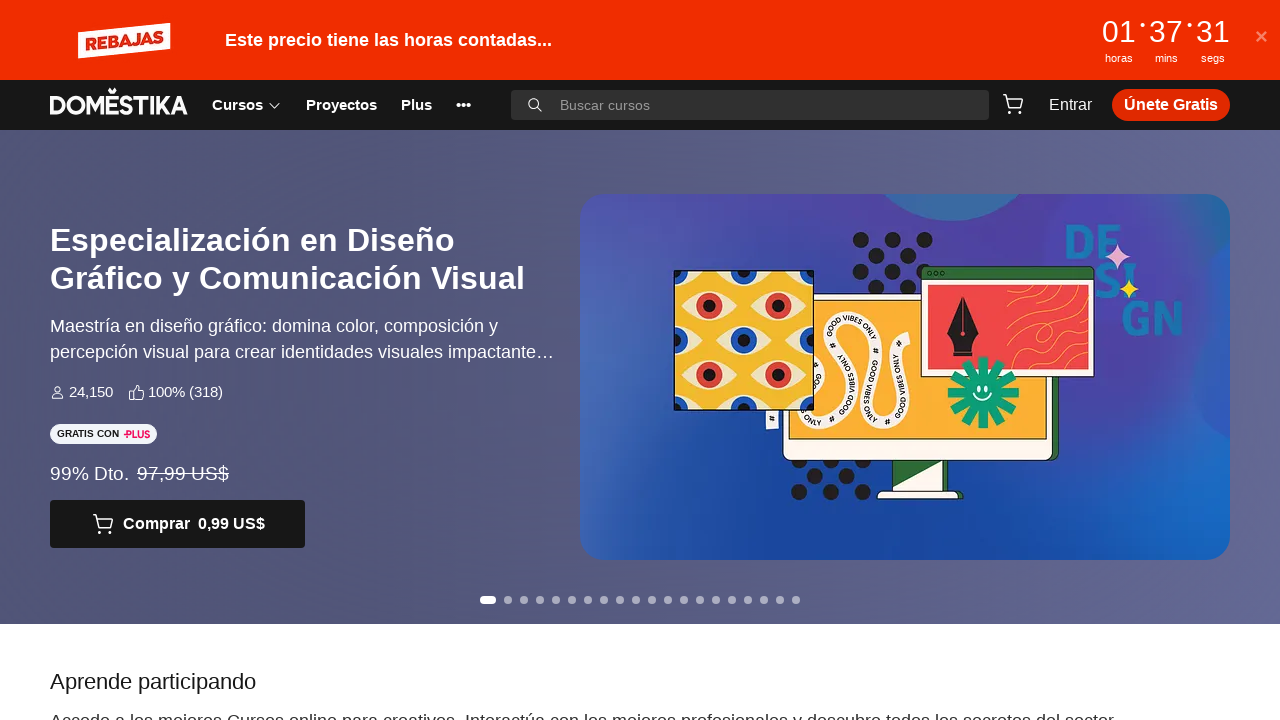

Clicked on shopping cart icon/link at (1013, 104) on a[href*='/cart']
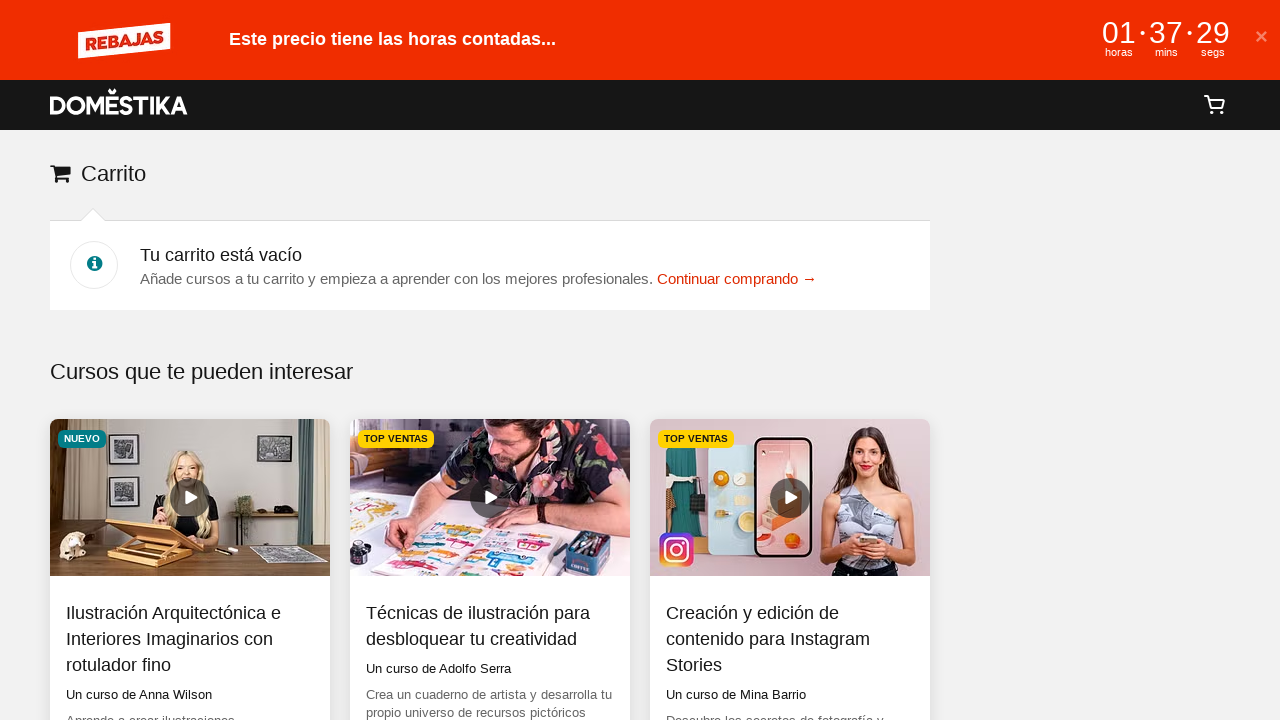

Waited for cart page to load
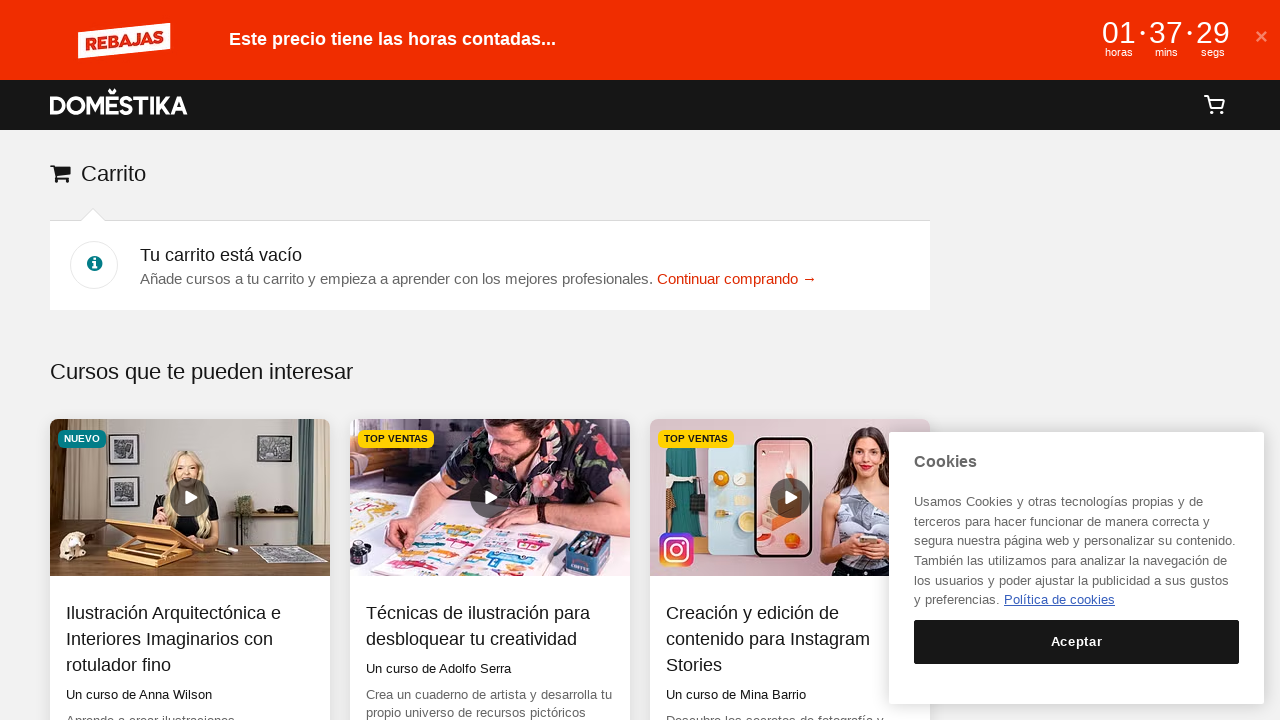

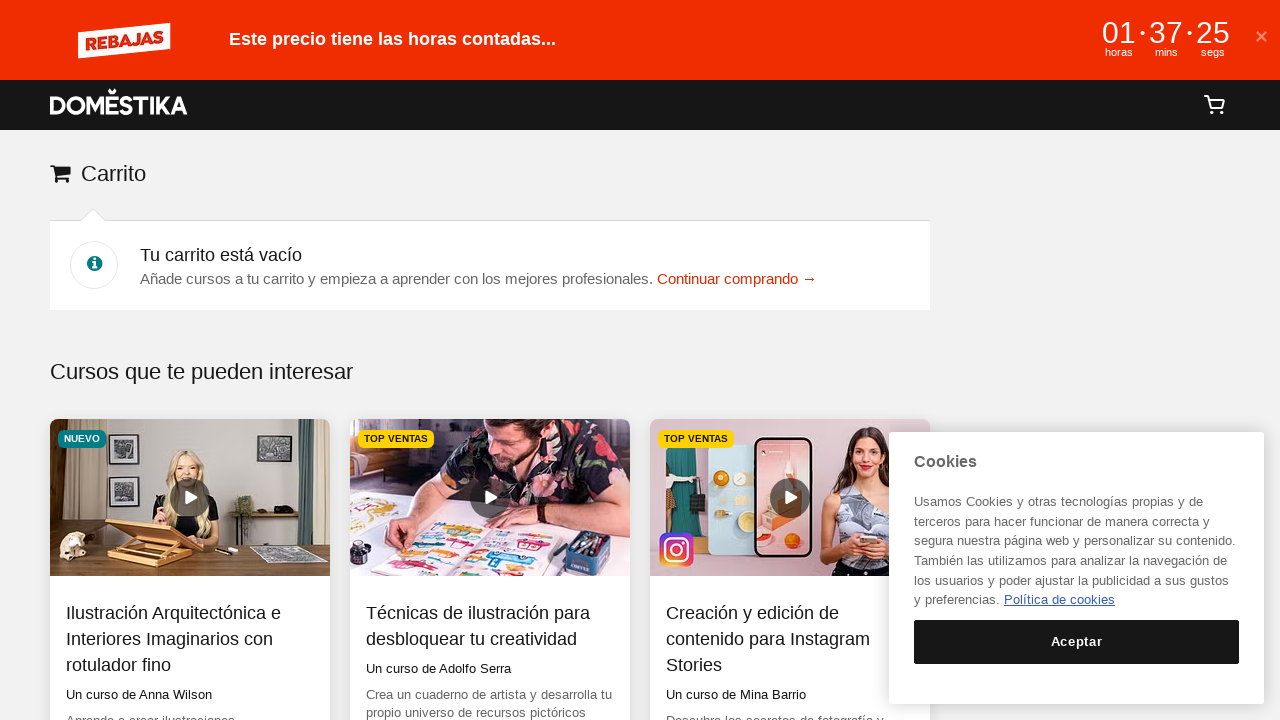